Tests tooltip functionality by hovering over an element and verifying the tooltip appears

Starting URL: https://demoqa.com/tool-tips

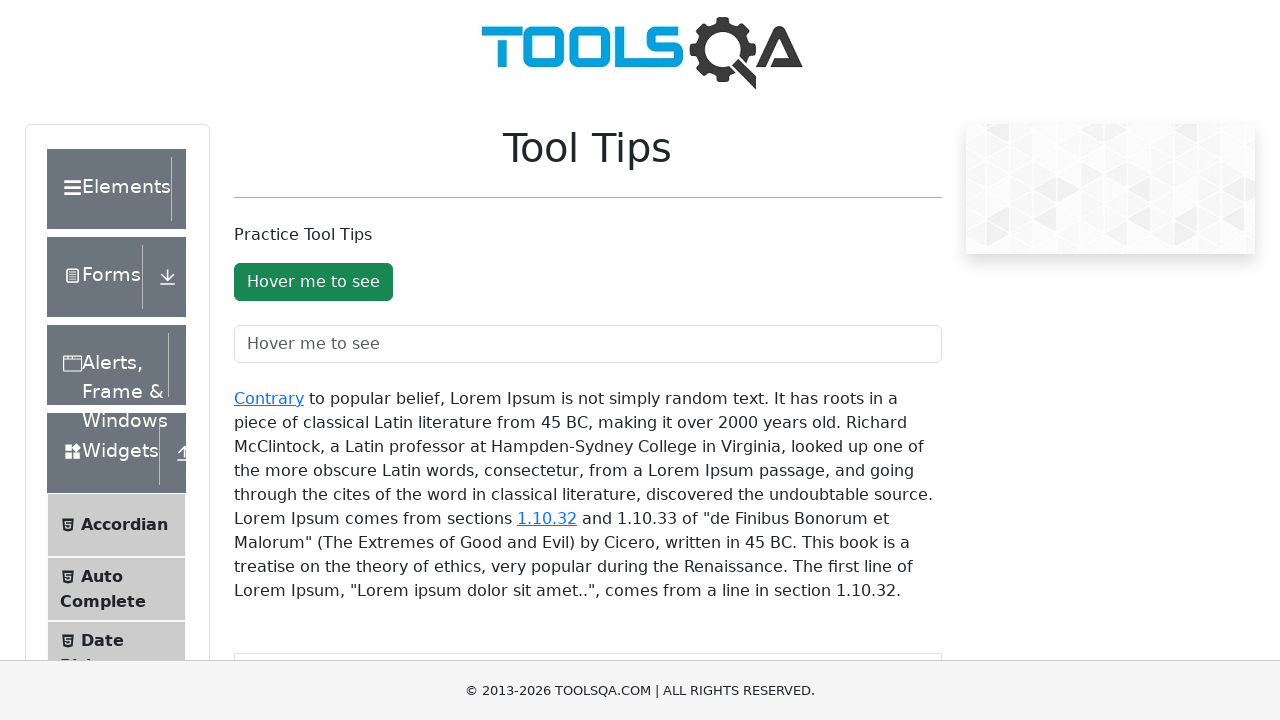

Hovered over the text field to trigger tooltip at (588, 344) on #toolTipTextField
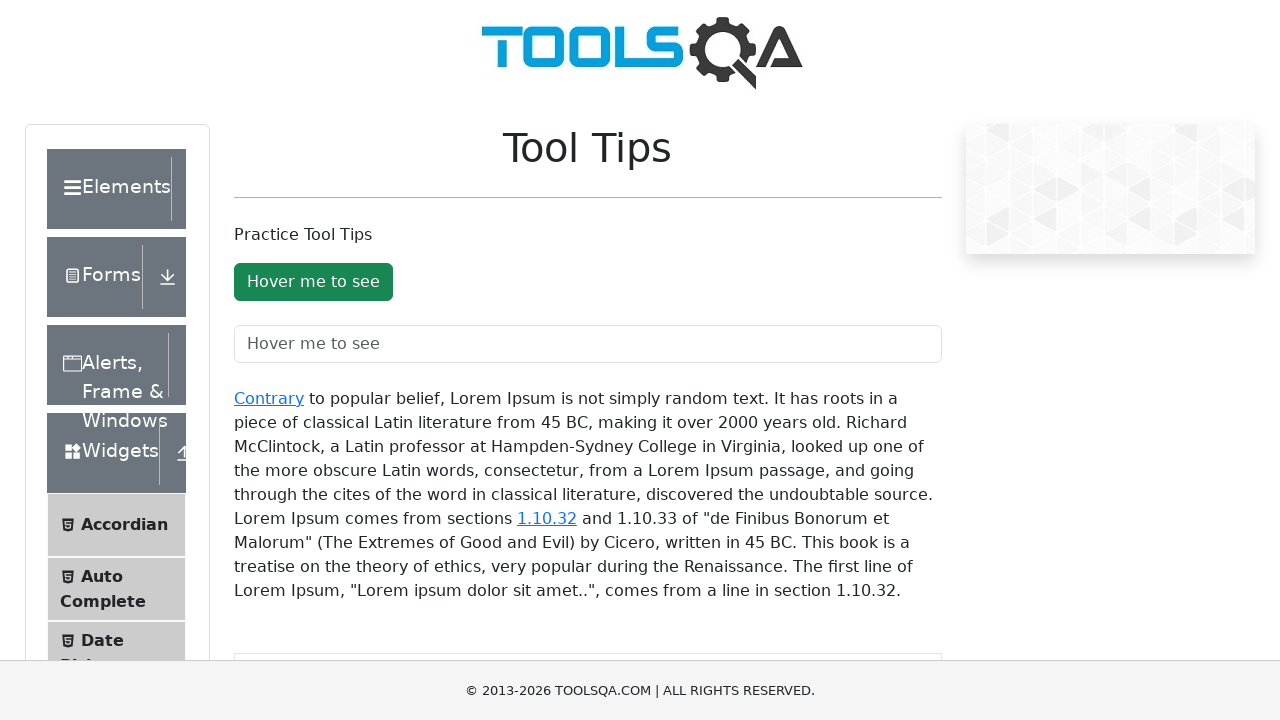

Tooltip appeared and is visible
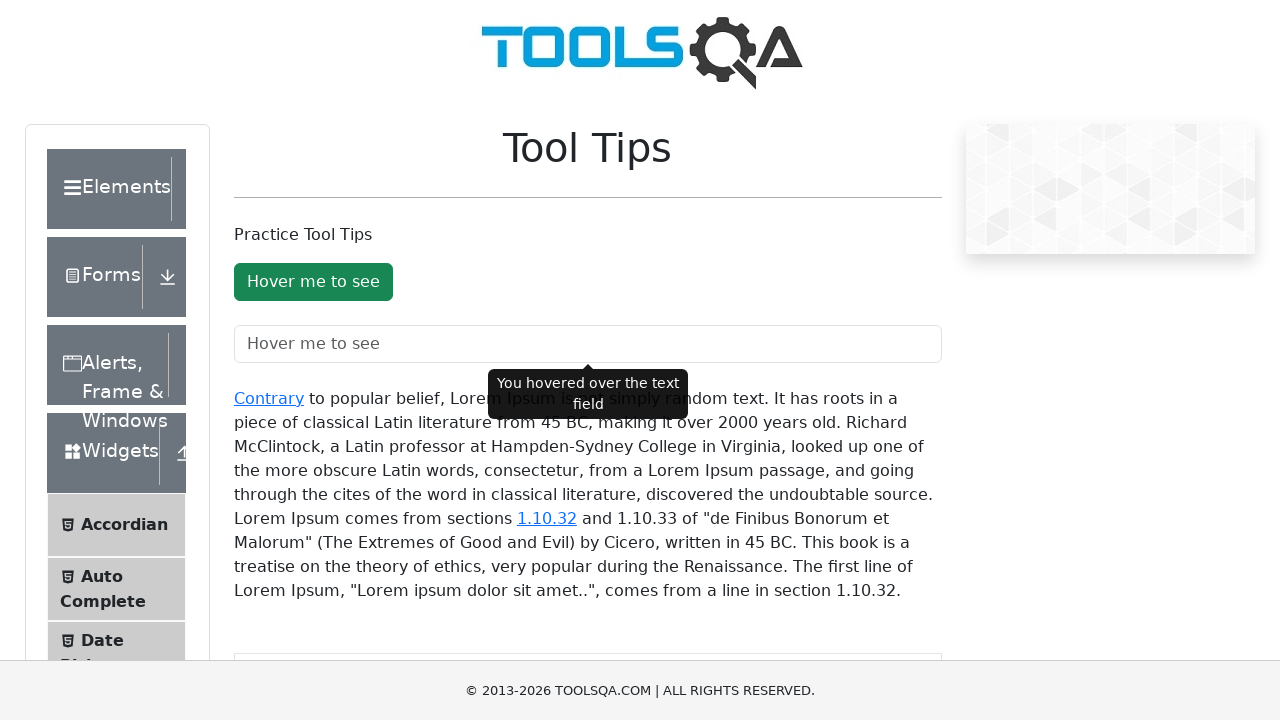

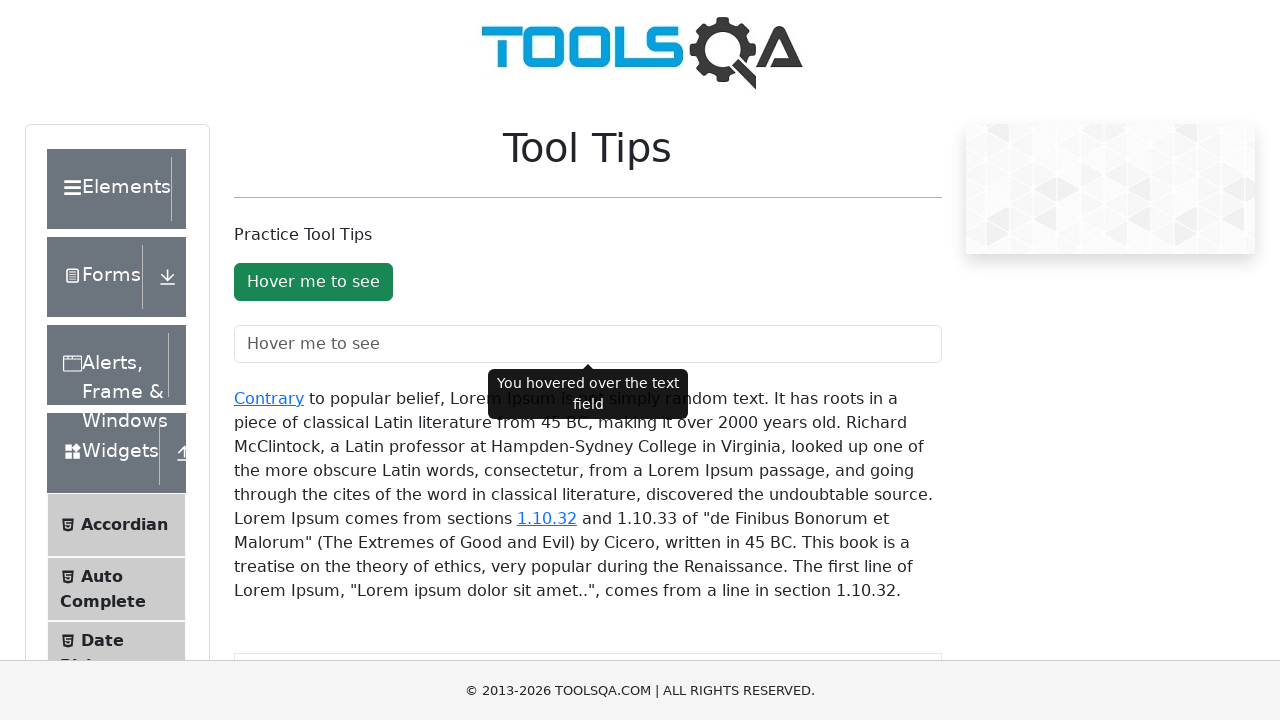